Tests dynamic elements on the-internet.herokuapp.com by navigating to the Disappearing Elements page and verifying that all 5 menu options can be found, refreshing the page as needed since some elements randomly disappear.

Starting URL: https://the-internet.herokuapp.com/

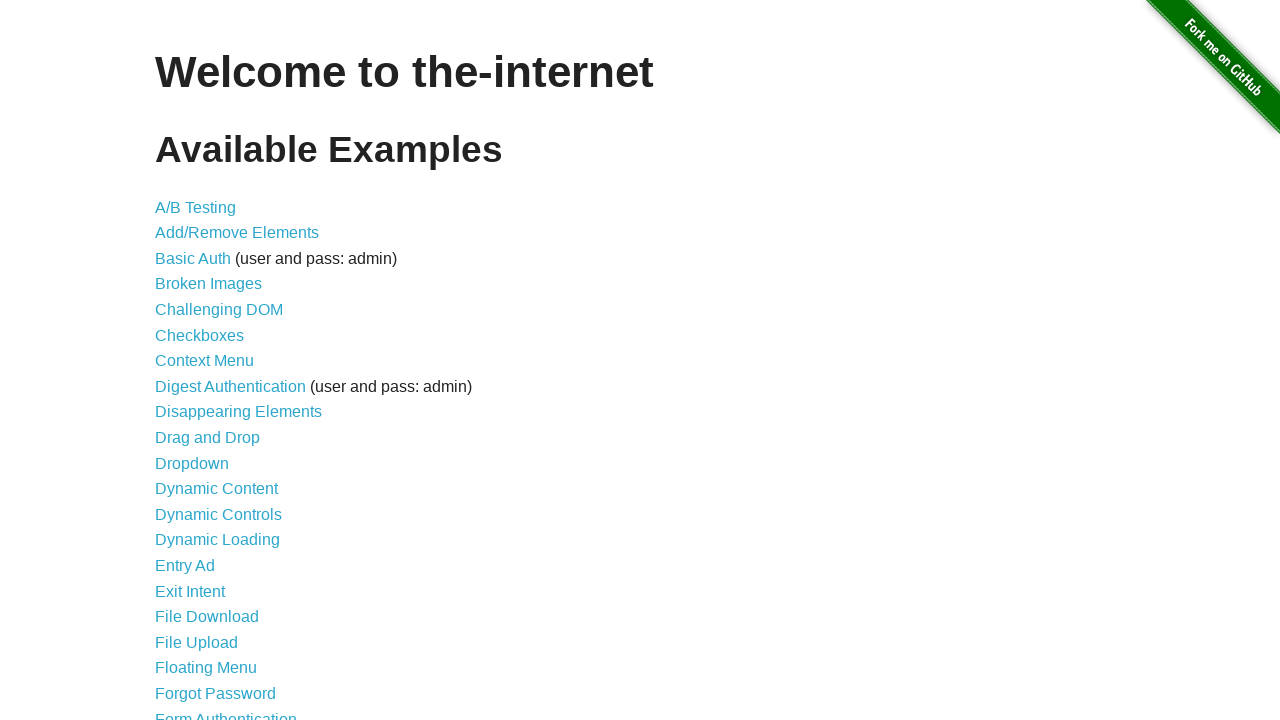

Clicked on 'Disappearing Elements' link at (238, 412) on text=Disappearing Elements
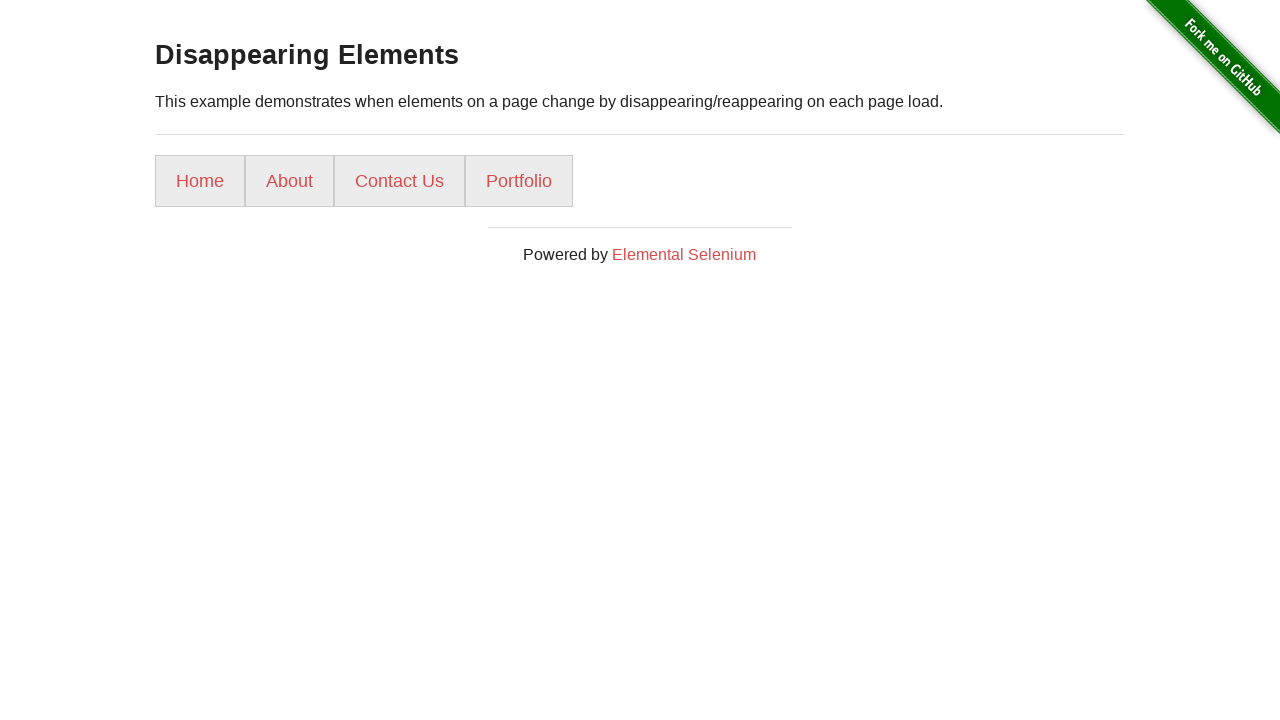

Menu loaded and visible
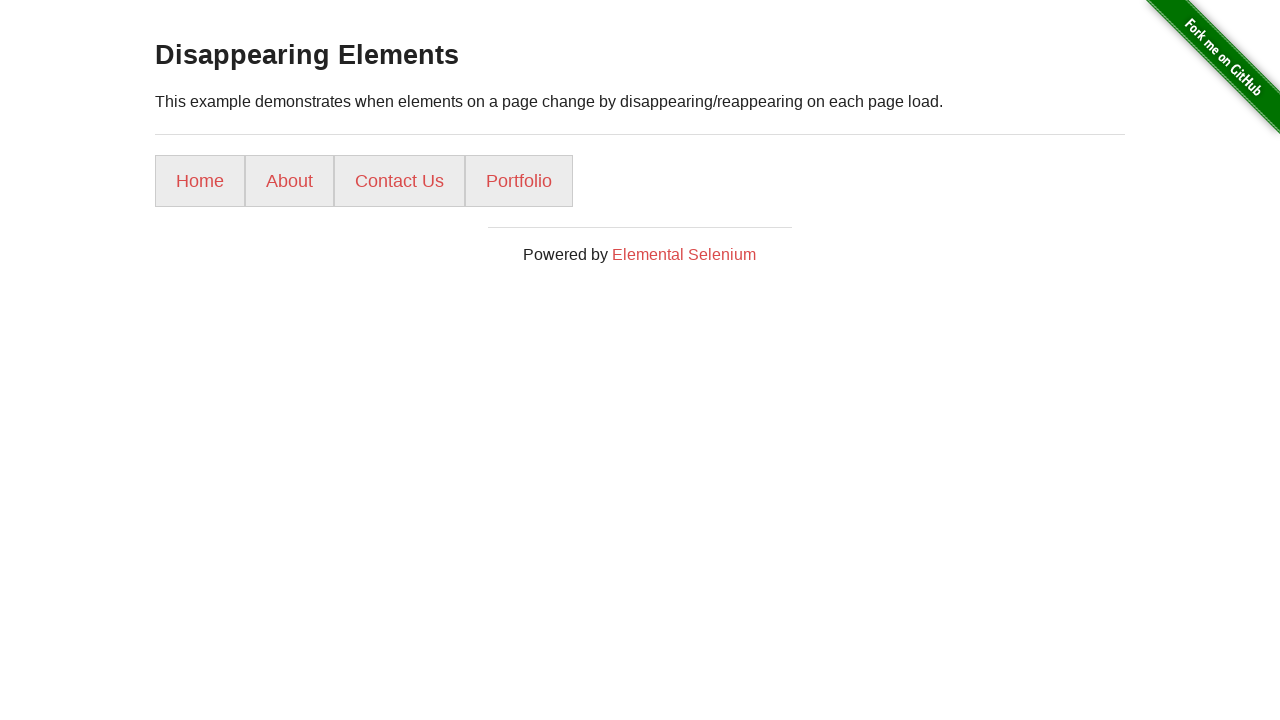

Checked for menu options, found 4 out of 5 (attempt 1)
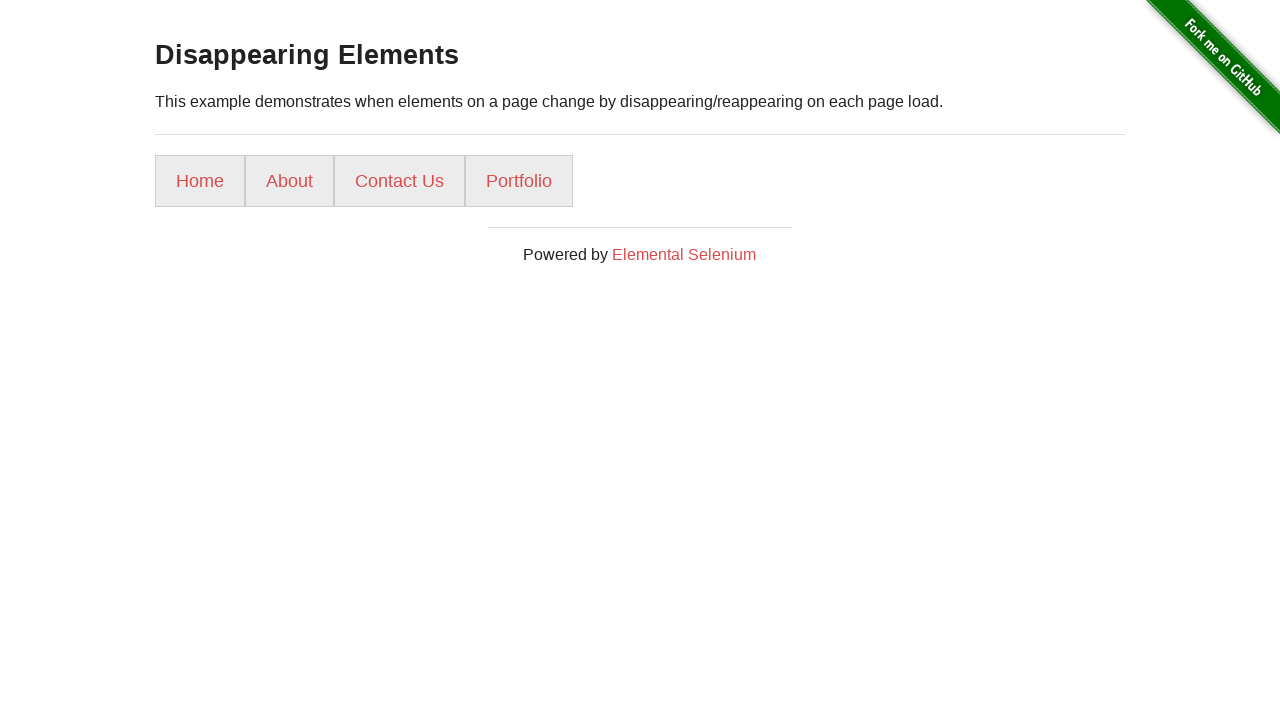

Refreshed page to locate missing menu options
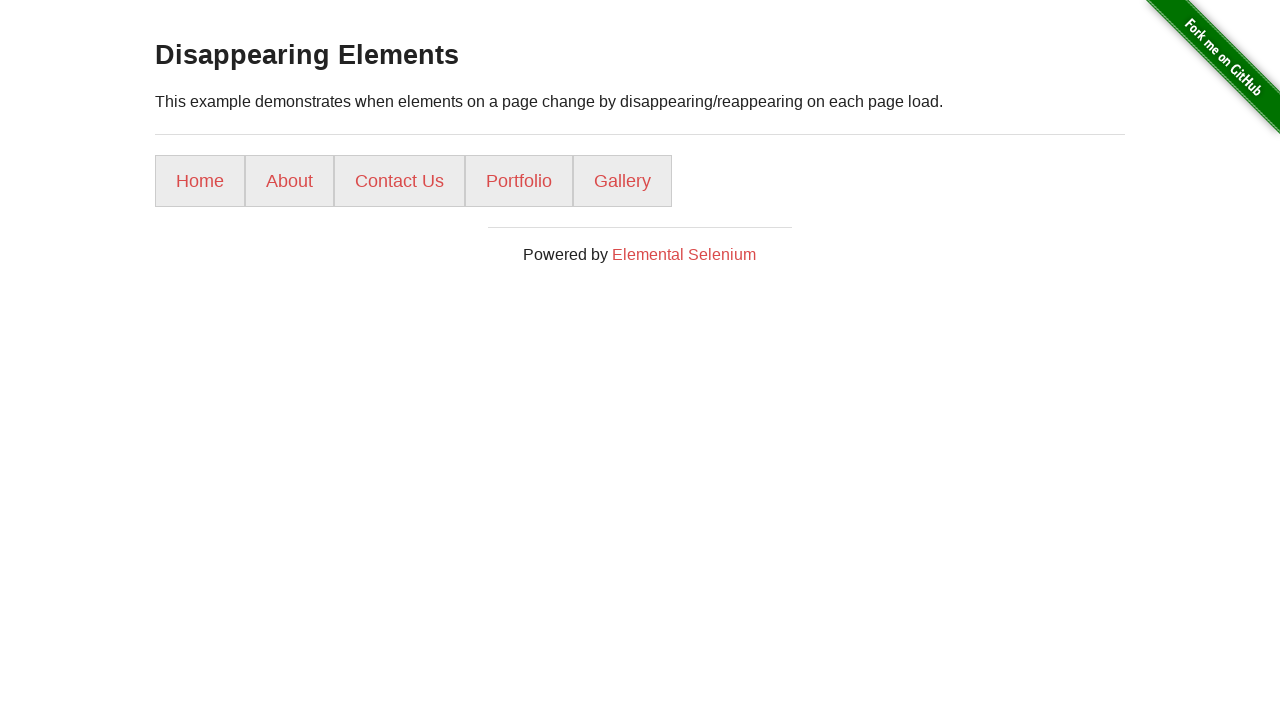

Waited for menu to reload after refresh
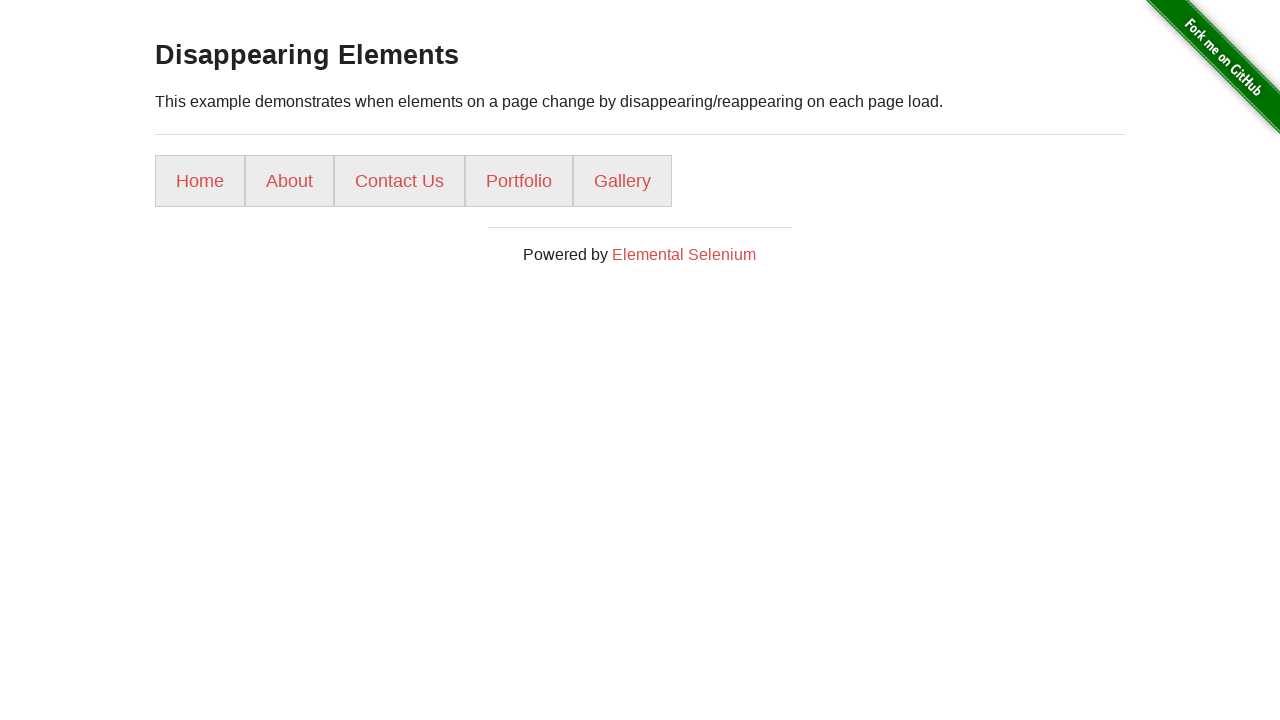

Checked for menu options, found 5 out of 5 (attempt 2)
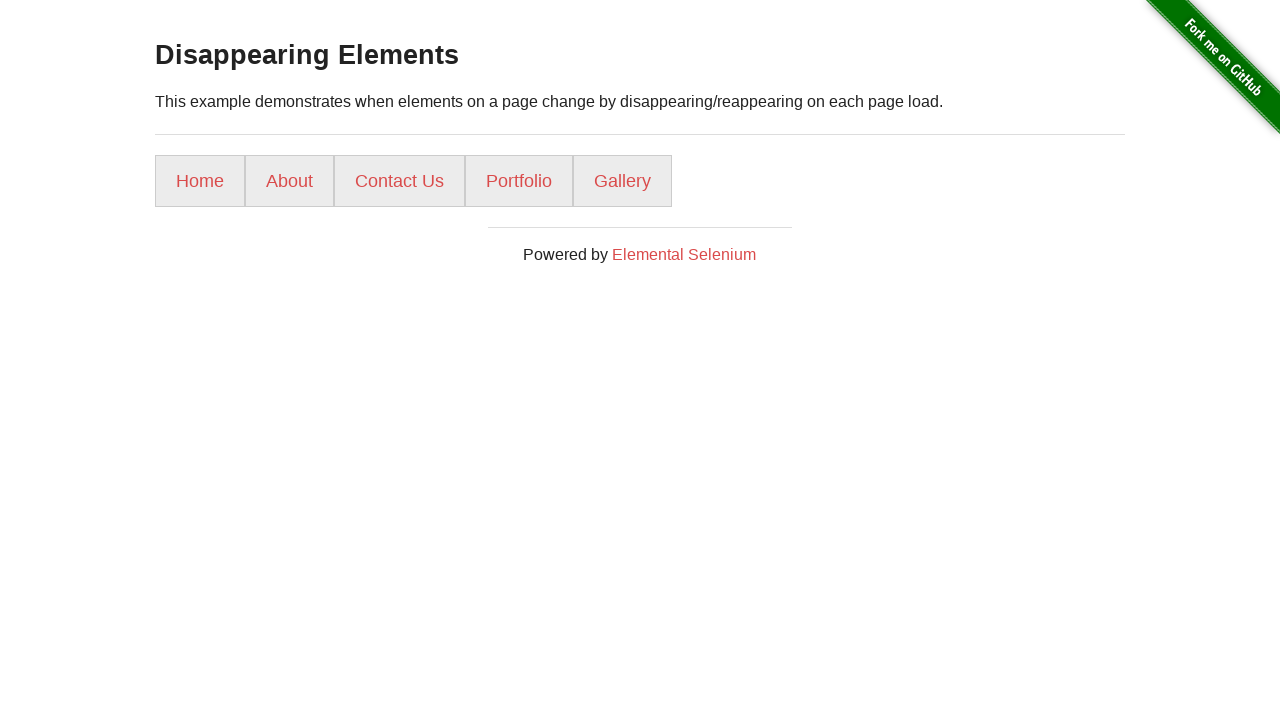

Verified that all 5 menu options were found: ['Home', 'About', 'Contact Us', 'Portfolio', 'Gallery']
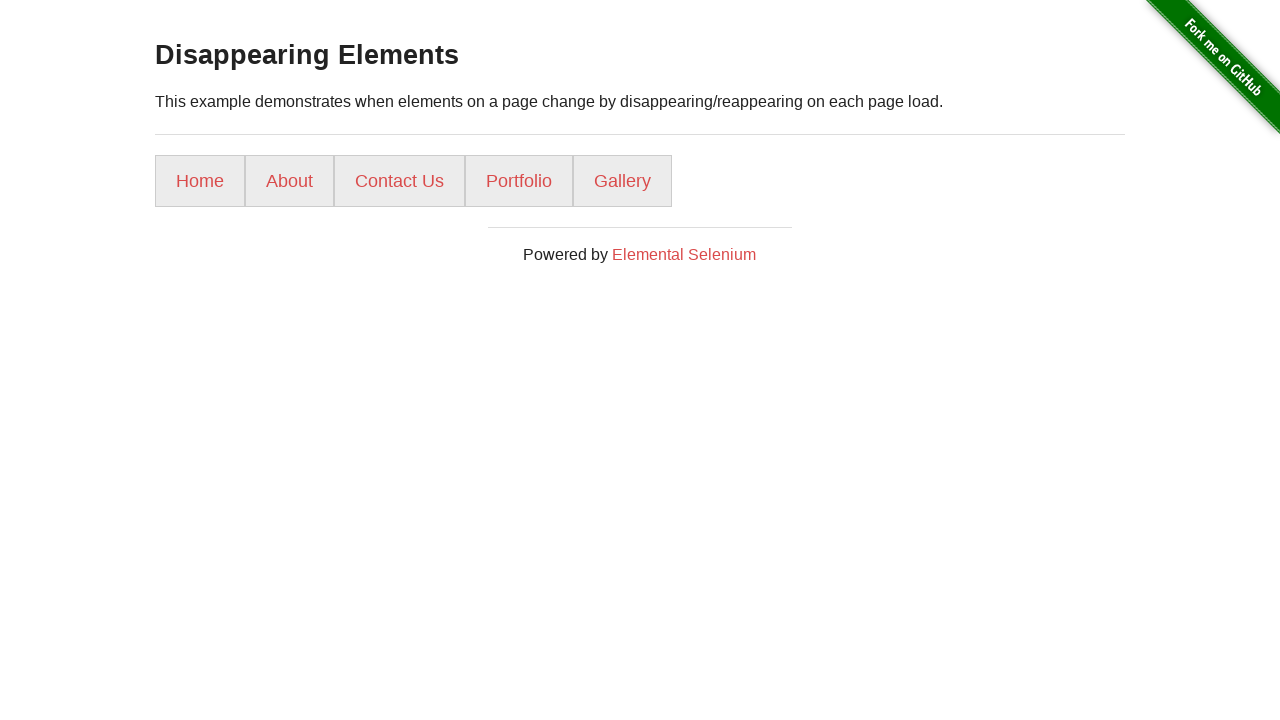

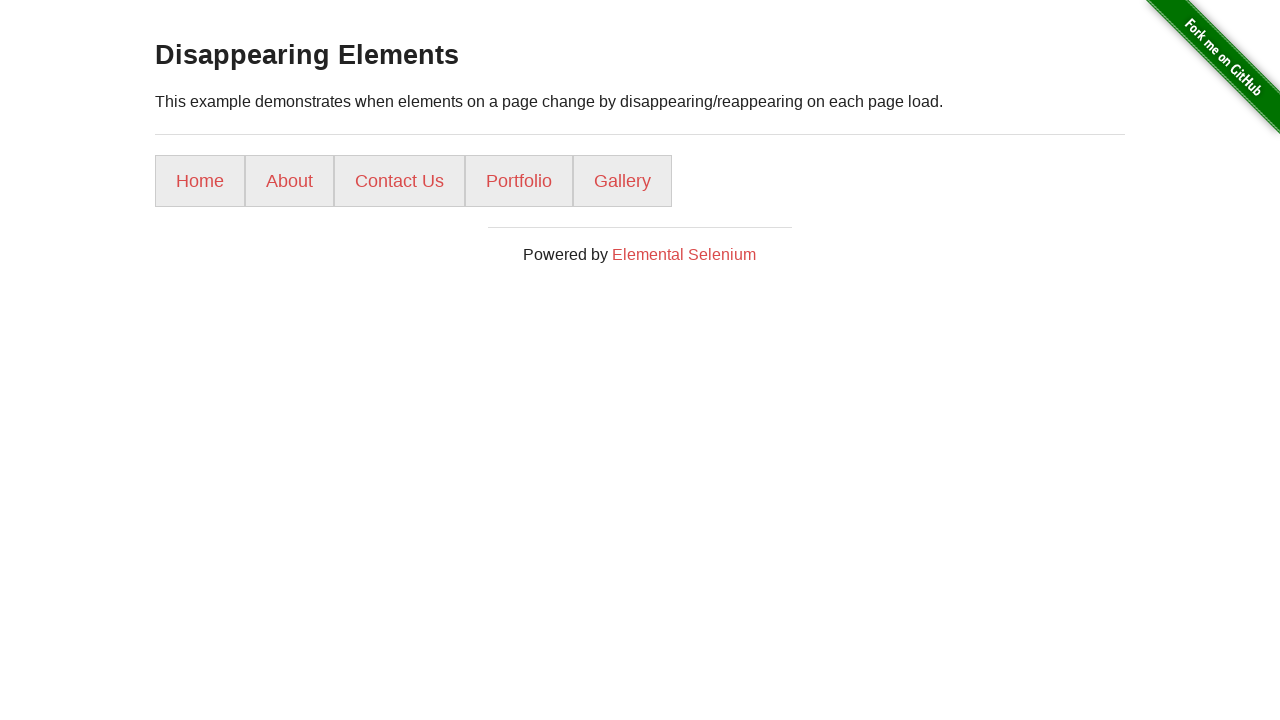